Tests search functionality on an e-commerce website by searching for a product code "30110", clicking the search button, and then clicking on a search result to navigate to the product page.

Starting URL: https://spb.espartos.ru

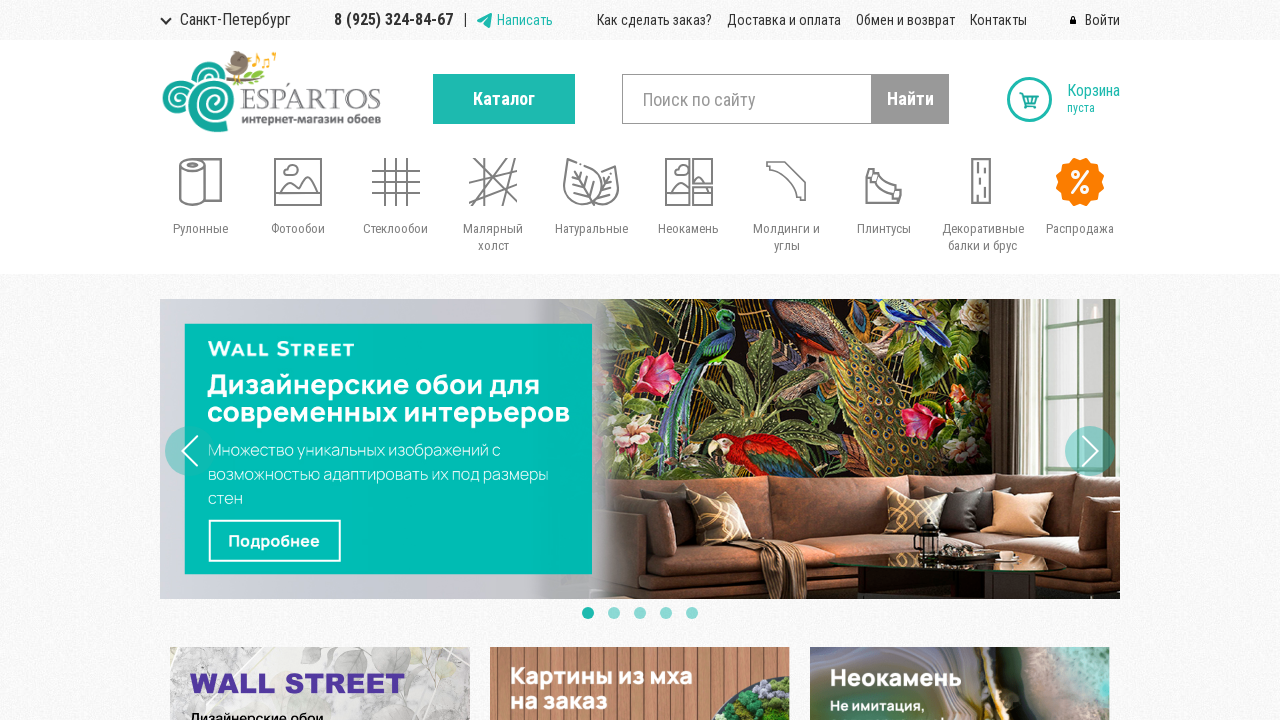

Filled search field with product code '30110' on input[name='q']
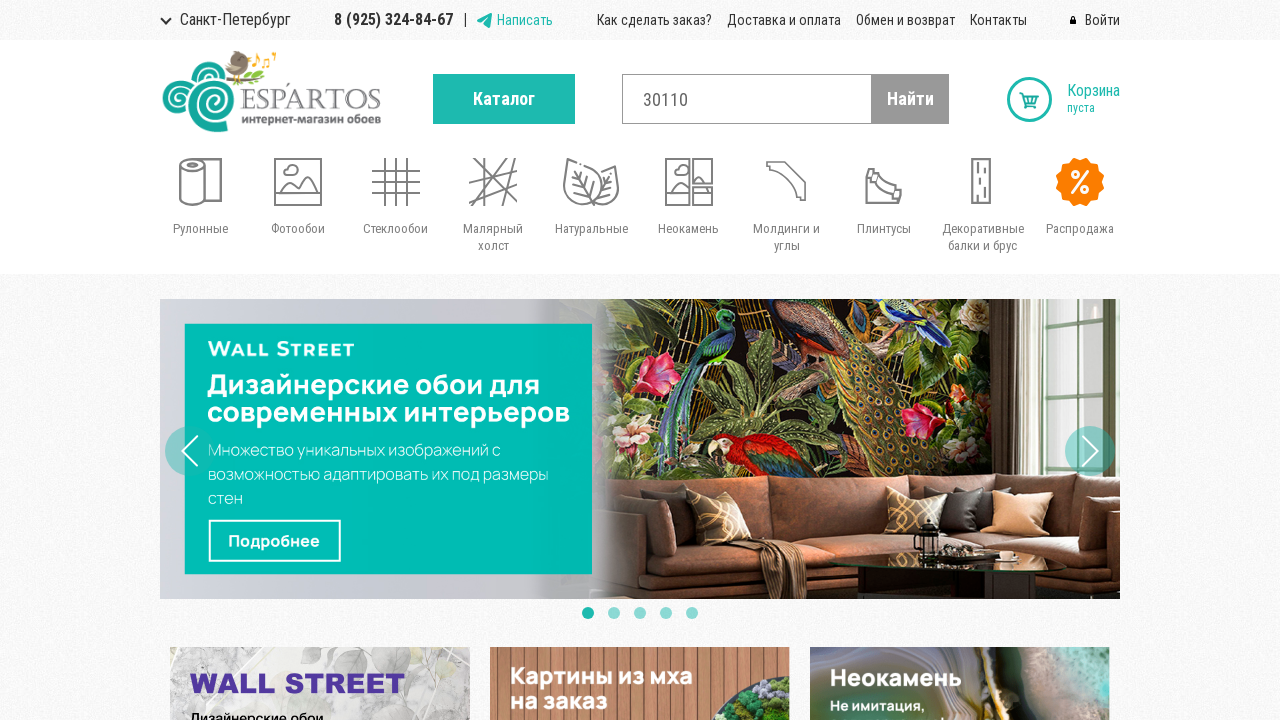

Clicked search button to search for product at (911, 99) on .btn_search
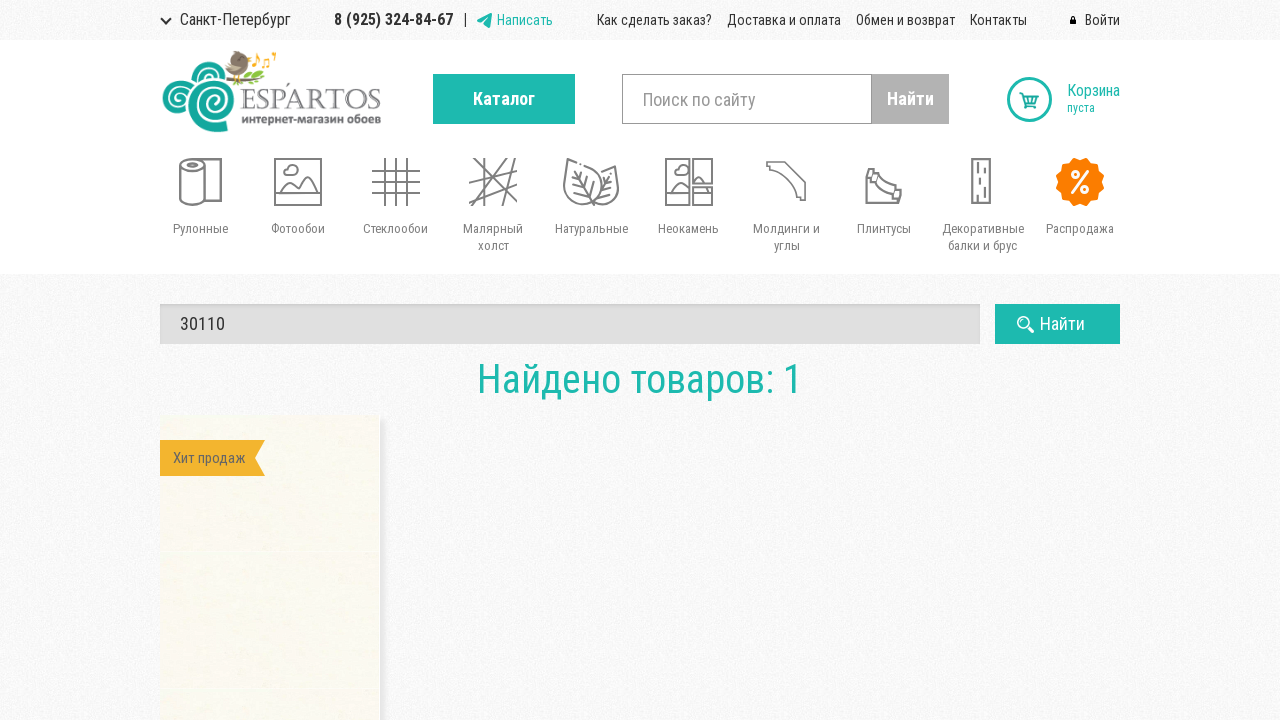

Clicked on search result to navigate to product page at (208, 458) on .flag_wrp
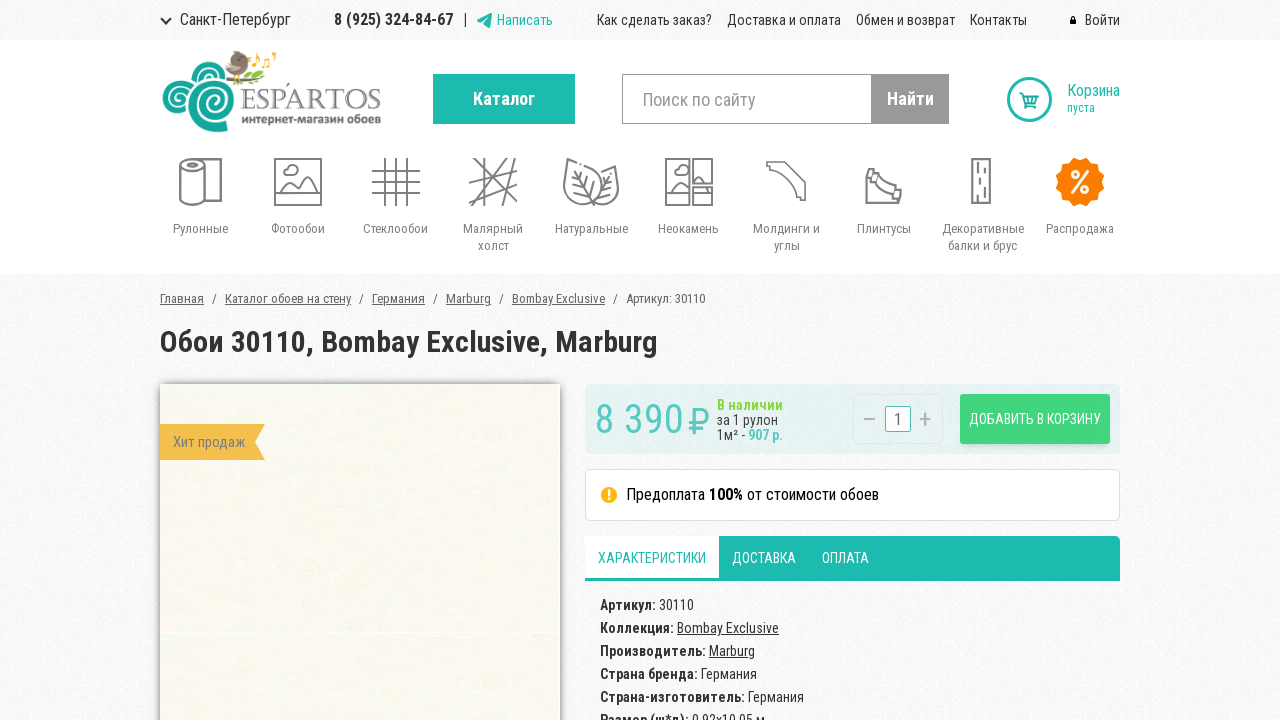

Verified successful navigation to product page for item 30110
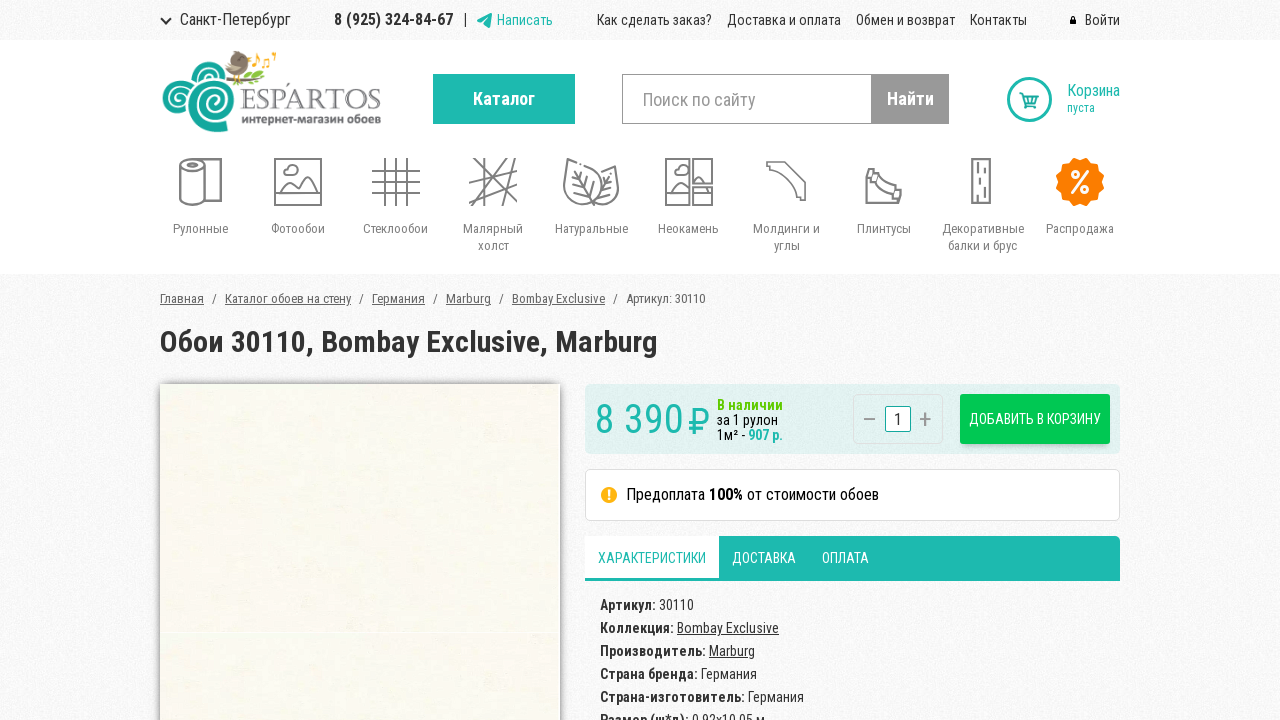

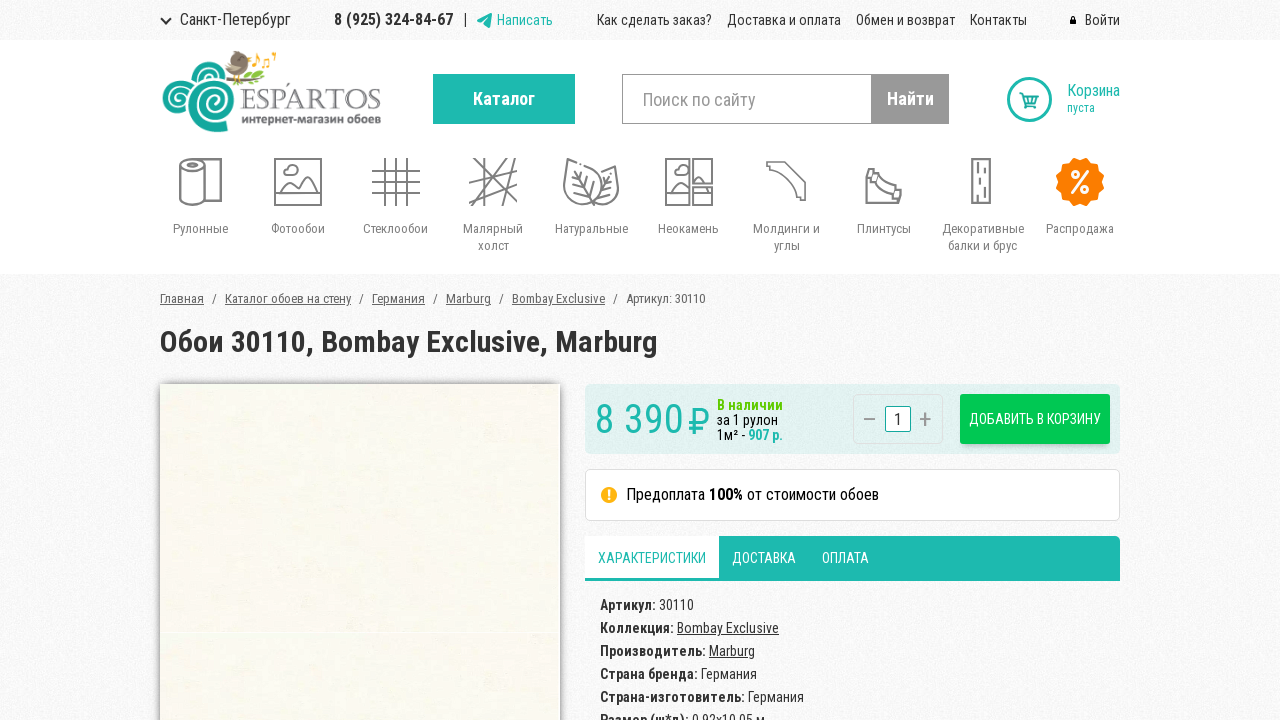